Tests jQuery Growl notification display by injecting jQuery and jQuery Growl libraries into a page, then triggering various types of notification messages (standard, error, notice, warning).

Starting URL: http://the-internet.herokuapp.com/

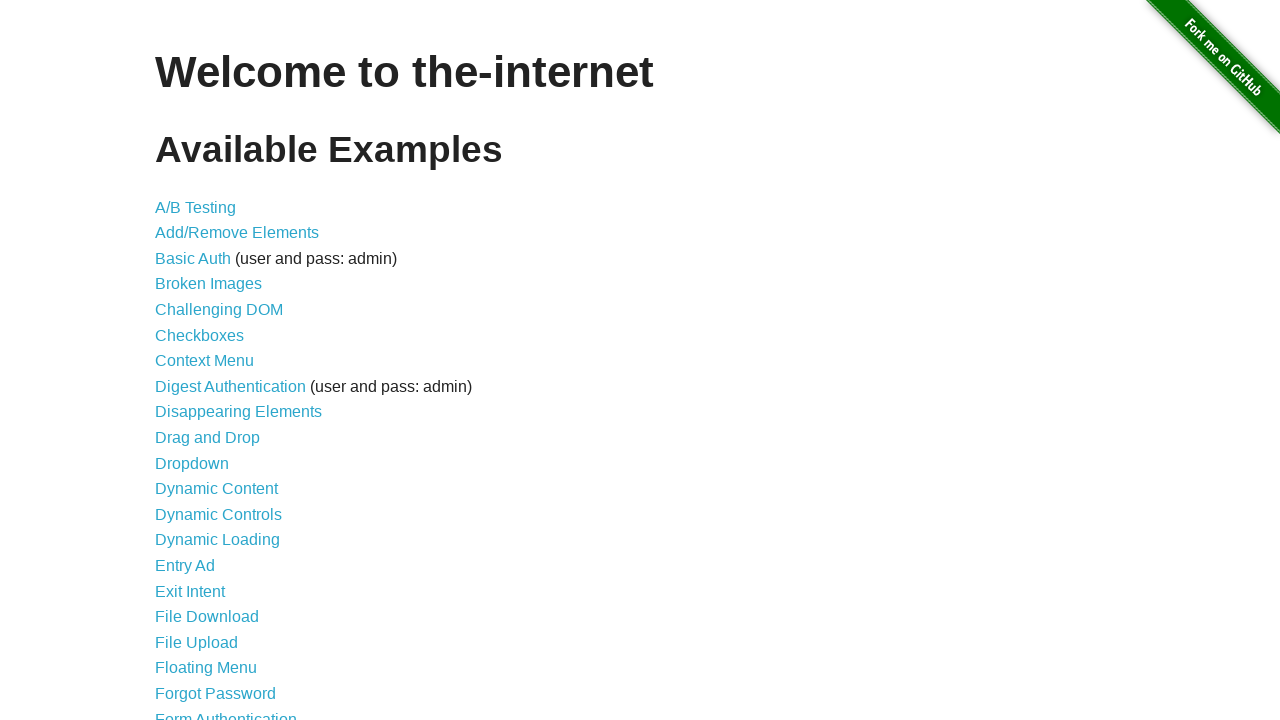

Injected jQuery library into page if not already present
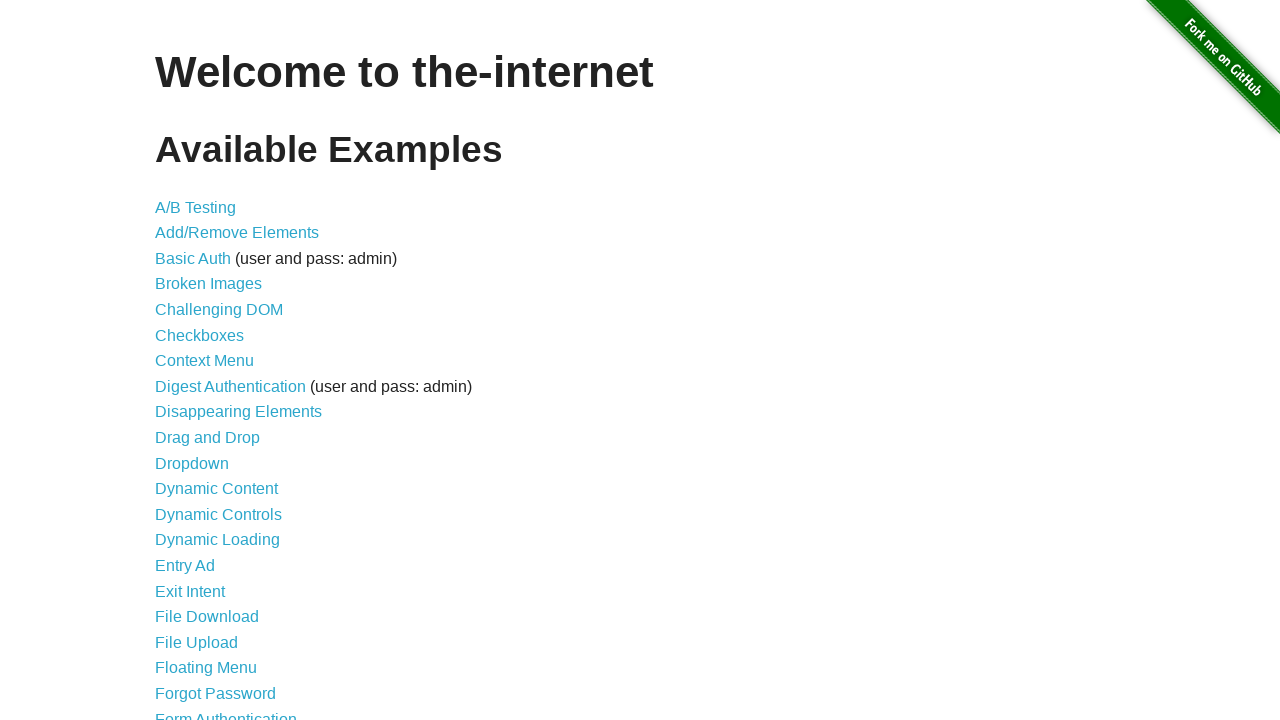

Waited for jQuery to load
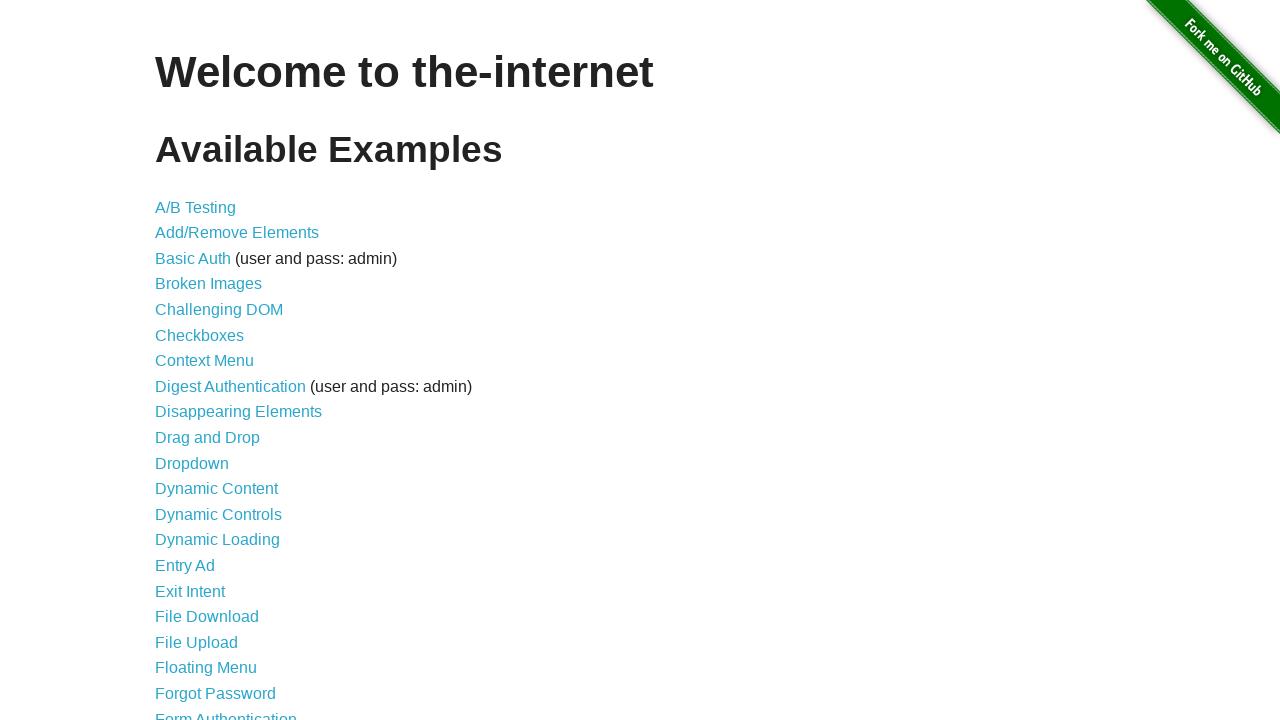

Loaded jQuery Growl library
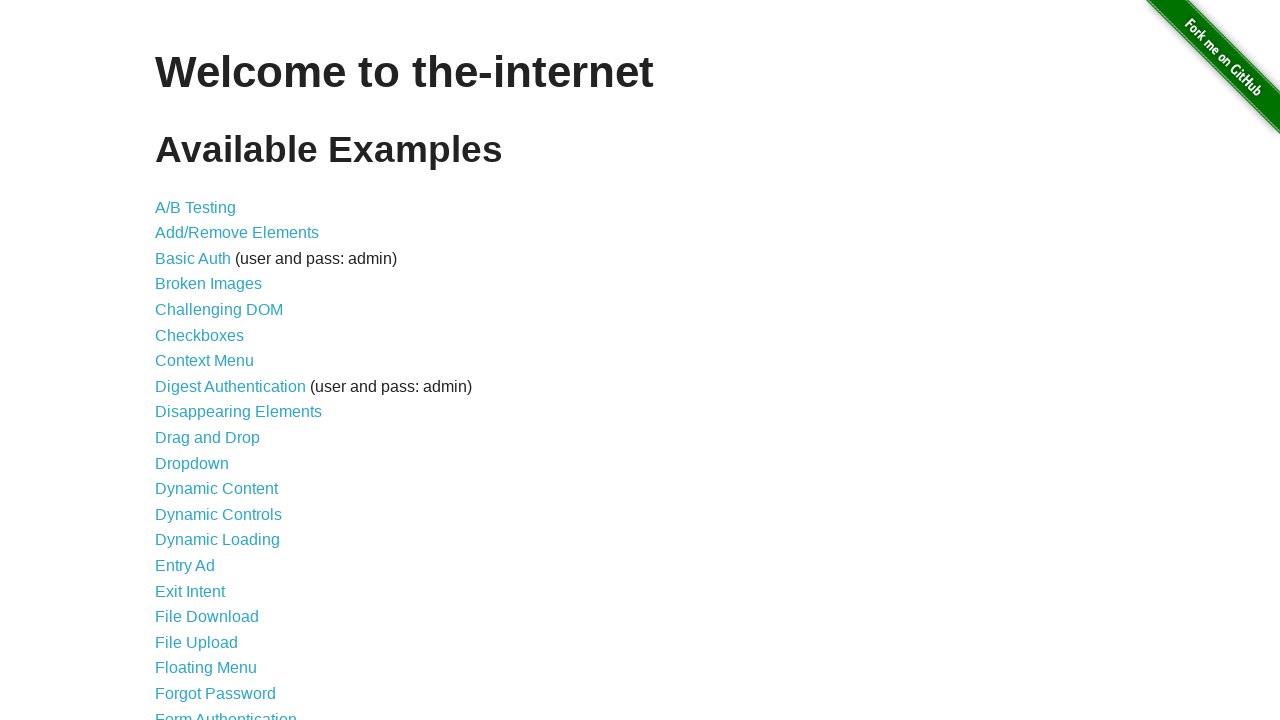

Added jQuery Growl CSS stylesheet to page
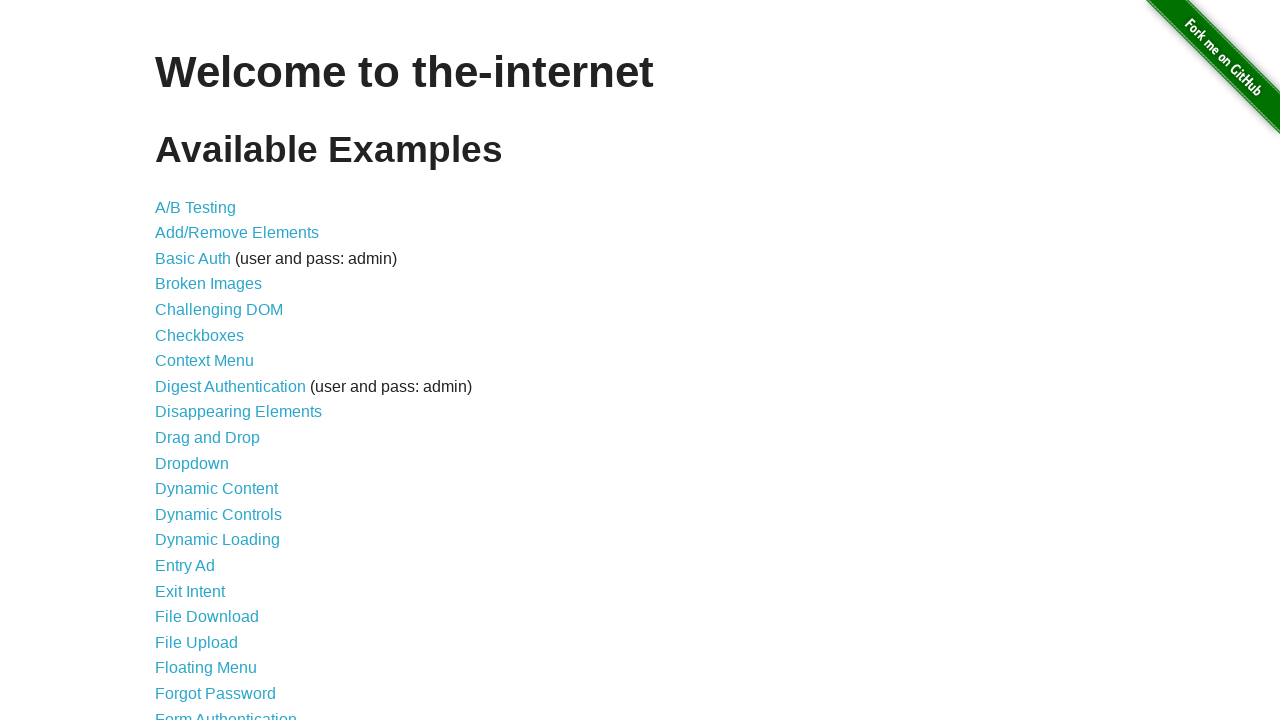

Waited for jQuery Growl to be available
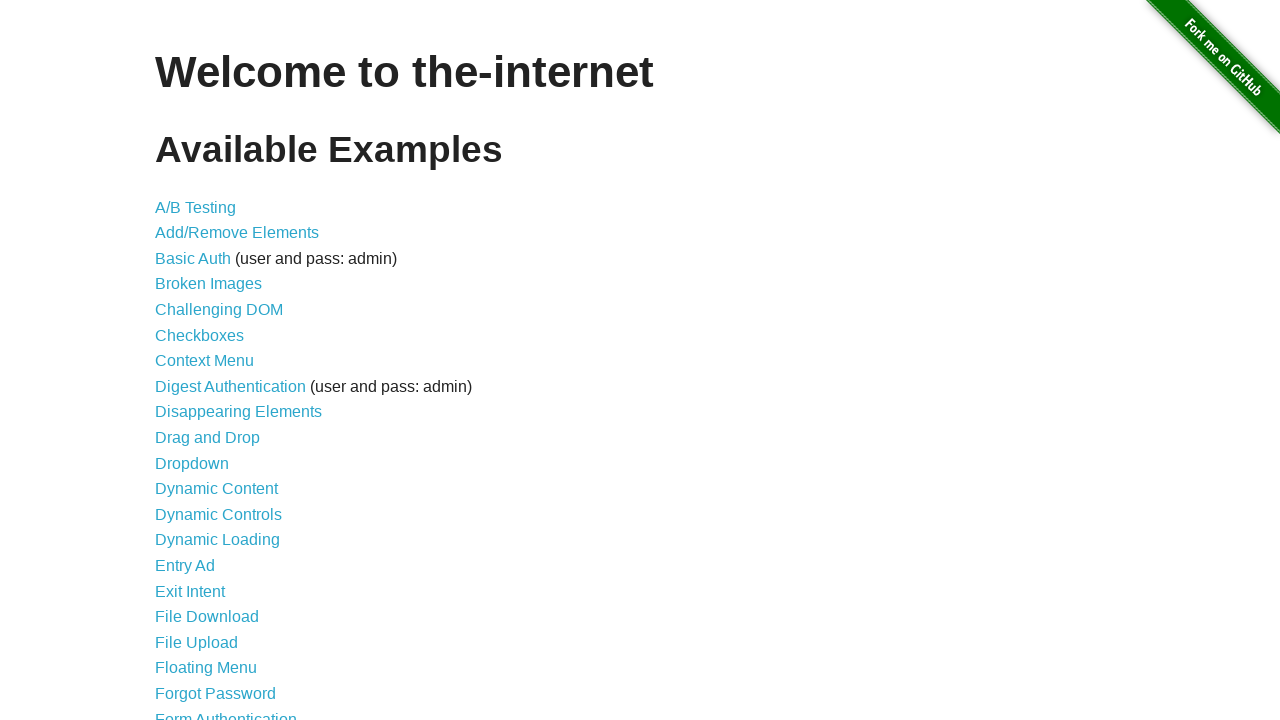

Displayed standard Growl notification with title 'GET' and message '/'
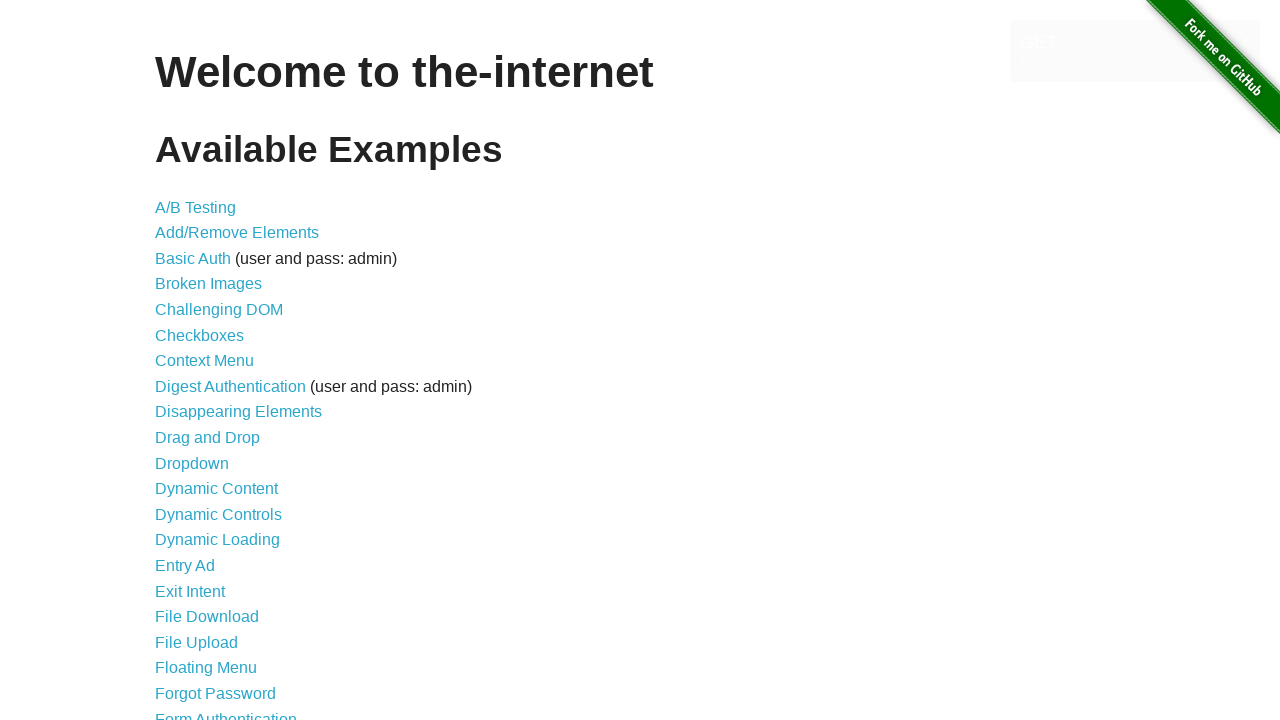

Displayed error Growl notification
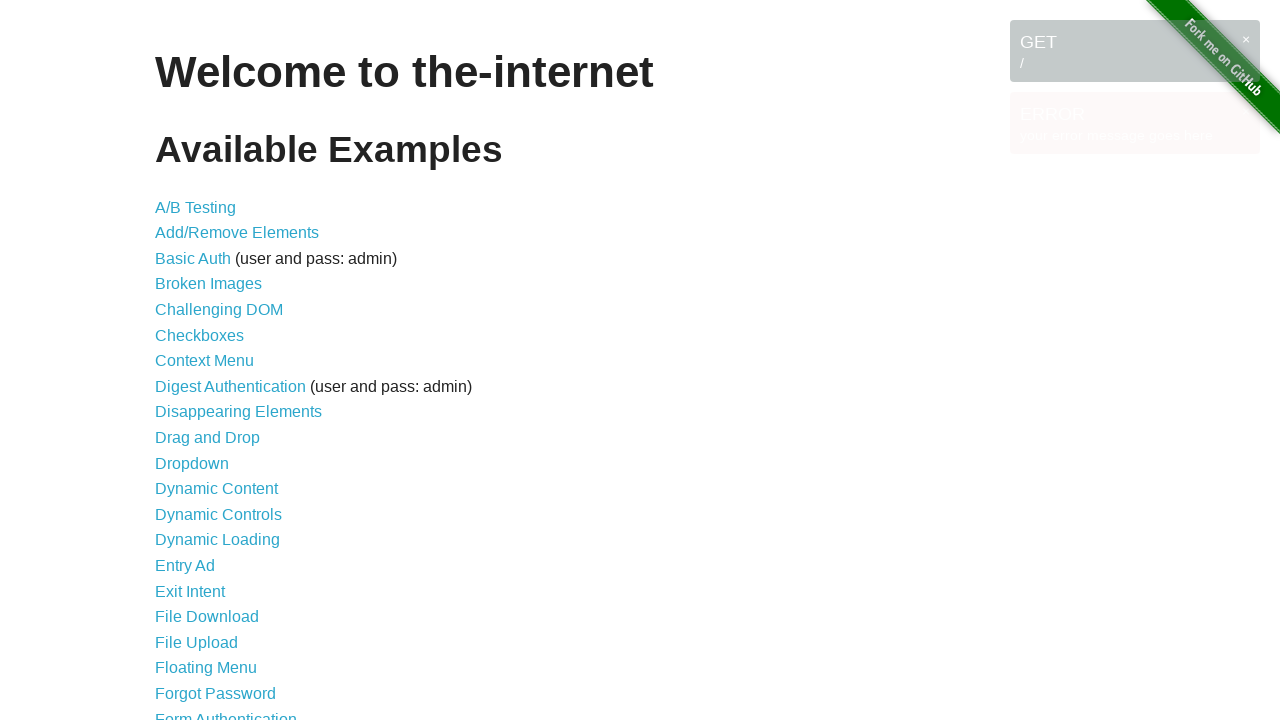

Displayed notice Growl notification
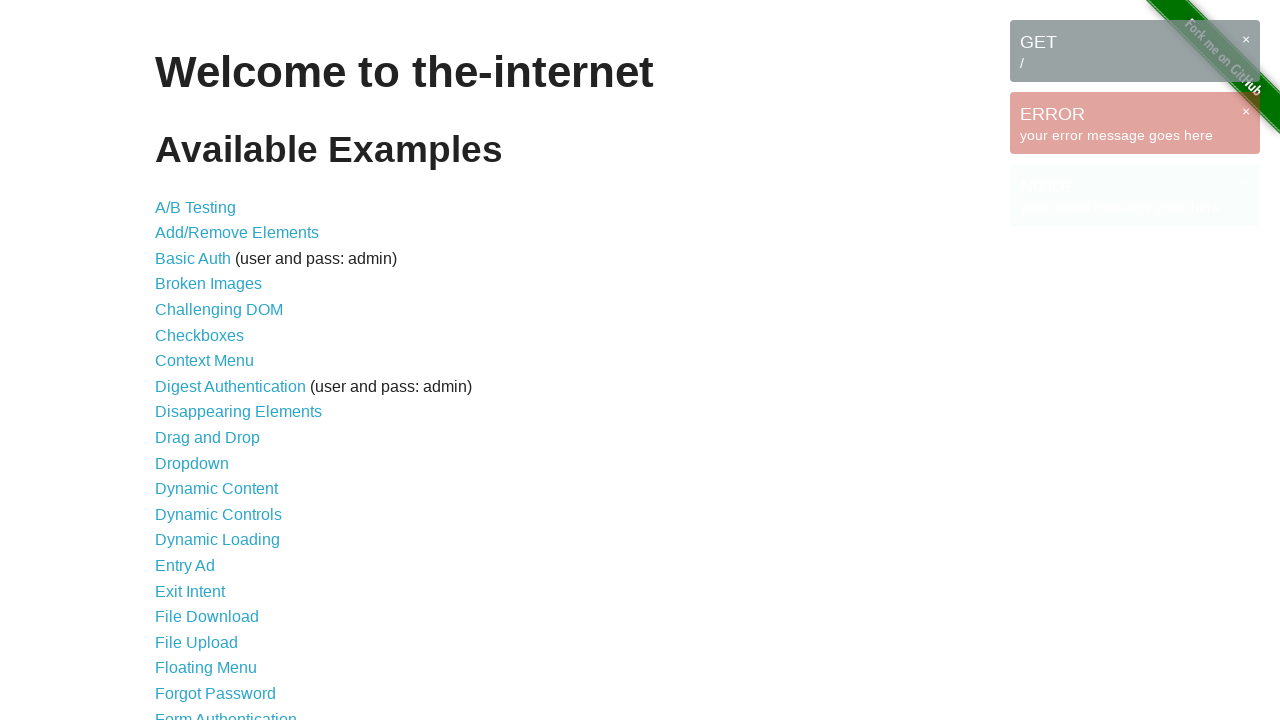

Displayed warning Growl notification
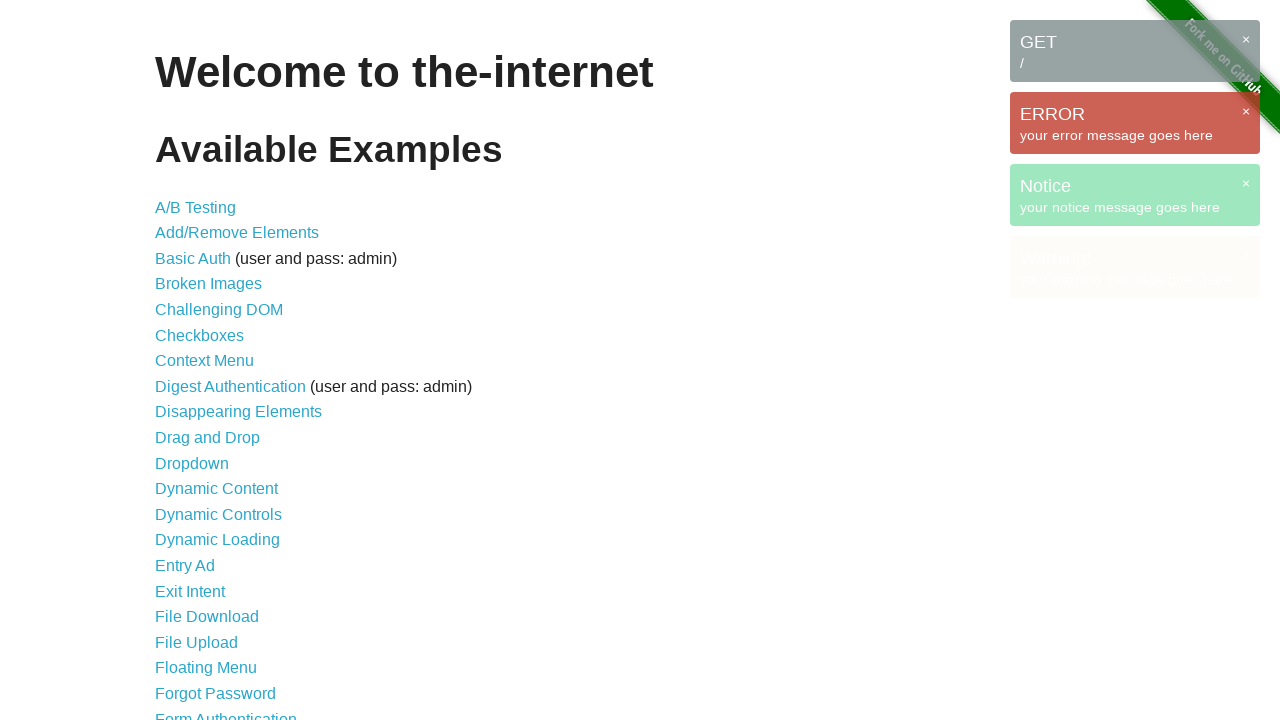

Waited for Growl notification messages to appear
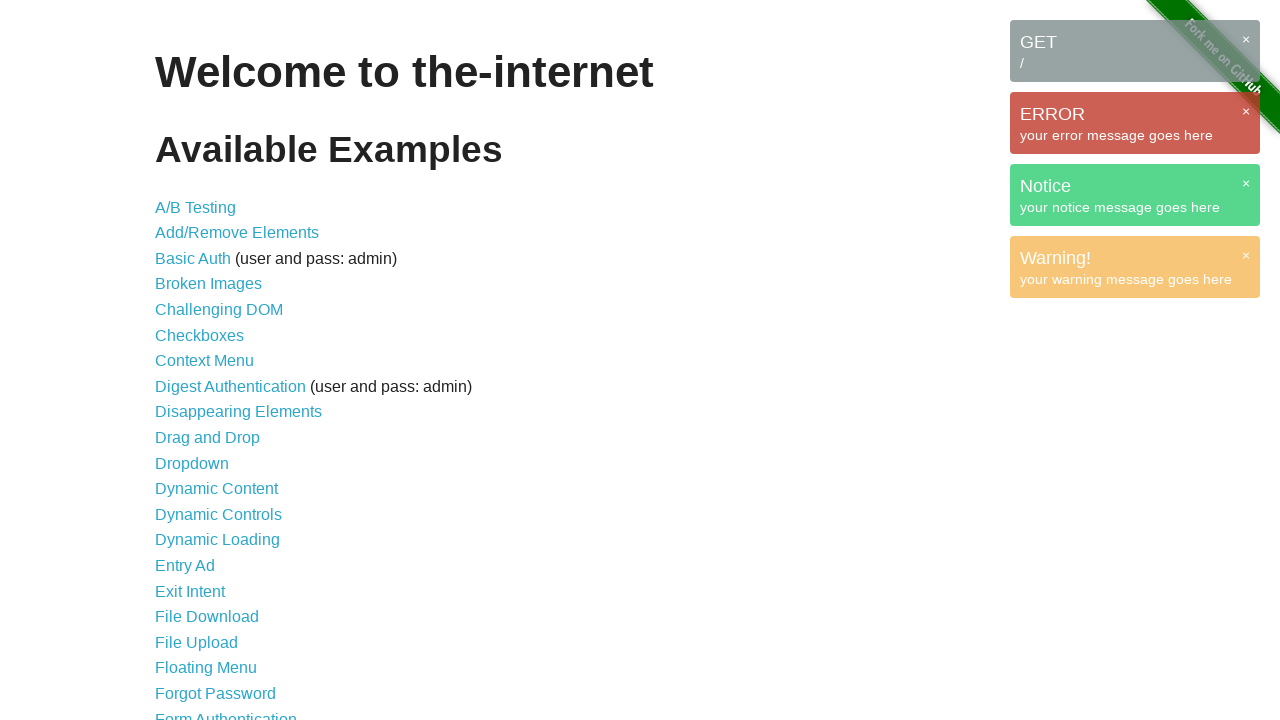

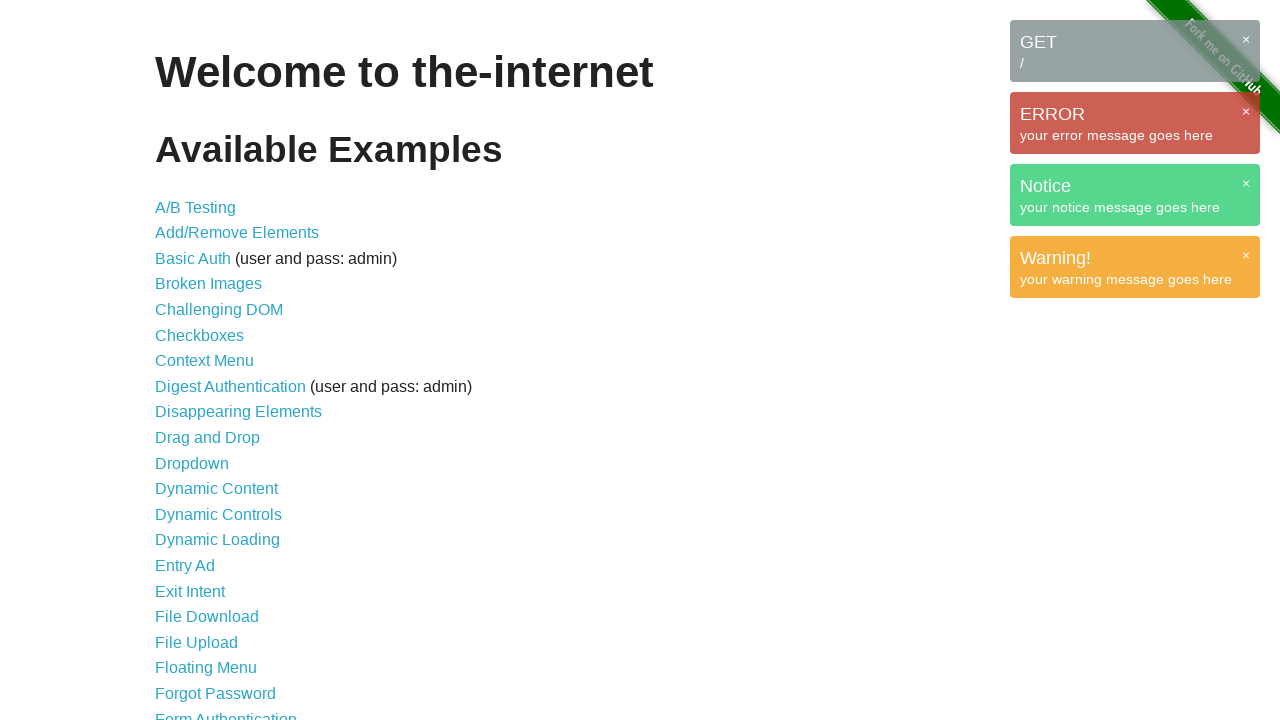